Tests flight booking functionality by navigating from a green cart page to flight booking, selecting round trip, choosing departure and arrival cities, selecting dates, adding passengers, and selecting currency

Starting URL: https://rahulshettyacademy.com/seleniumPractise/#/

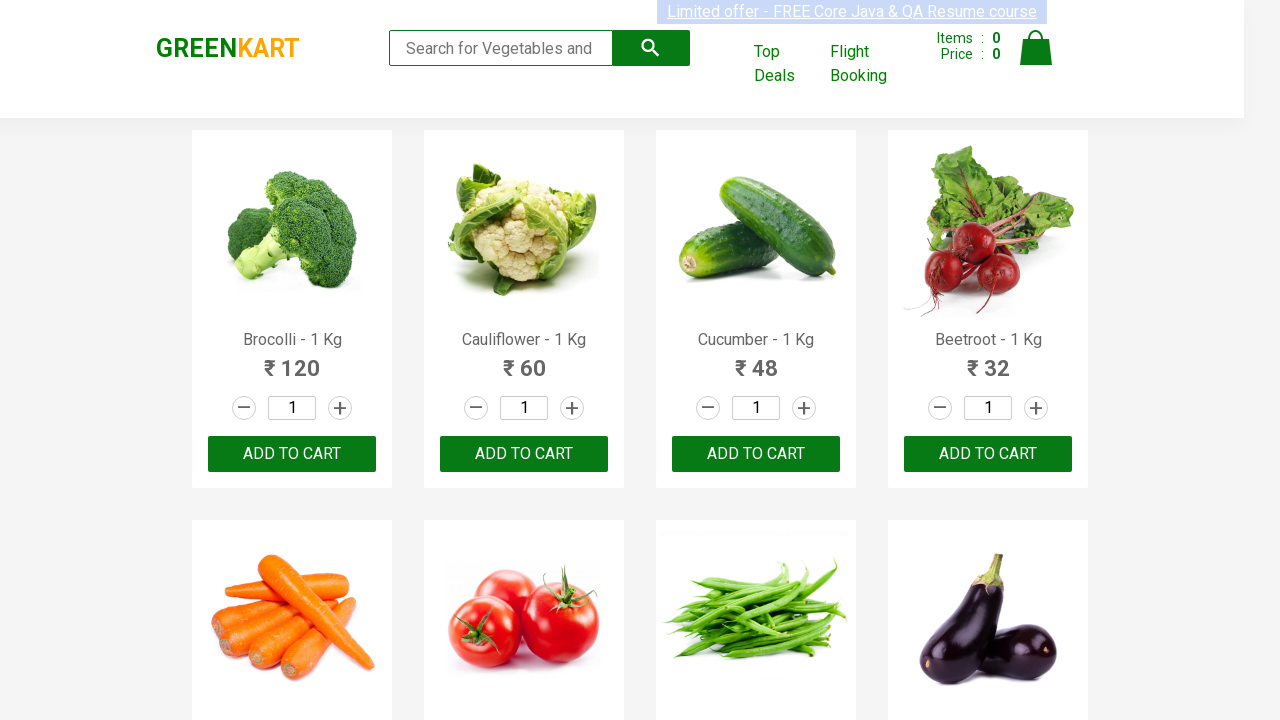

Clicked Flight Booking link to open new window at (876, 64) on xpath=//a[text()='Flight Booking']
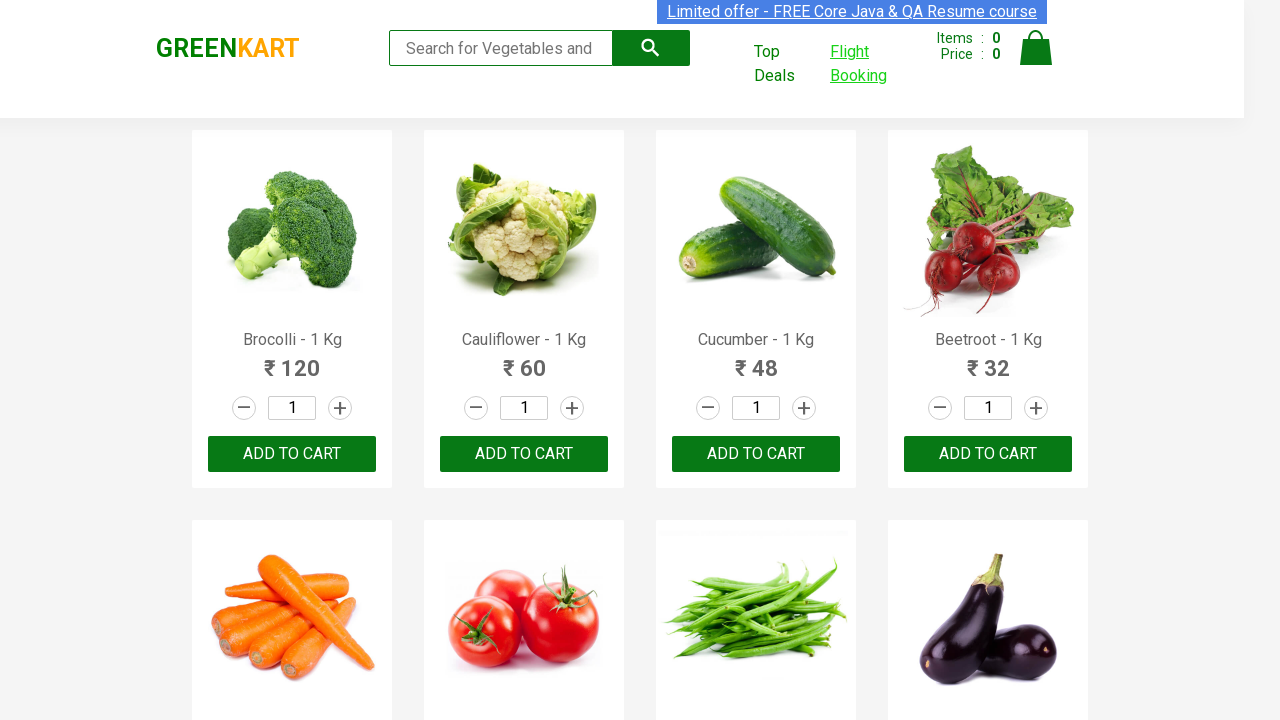

Waited 2 seconds for new page to open
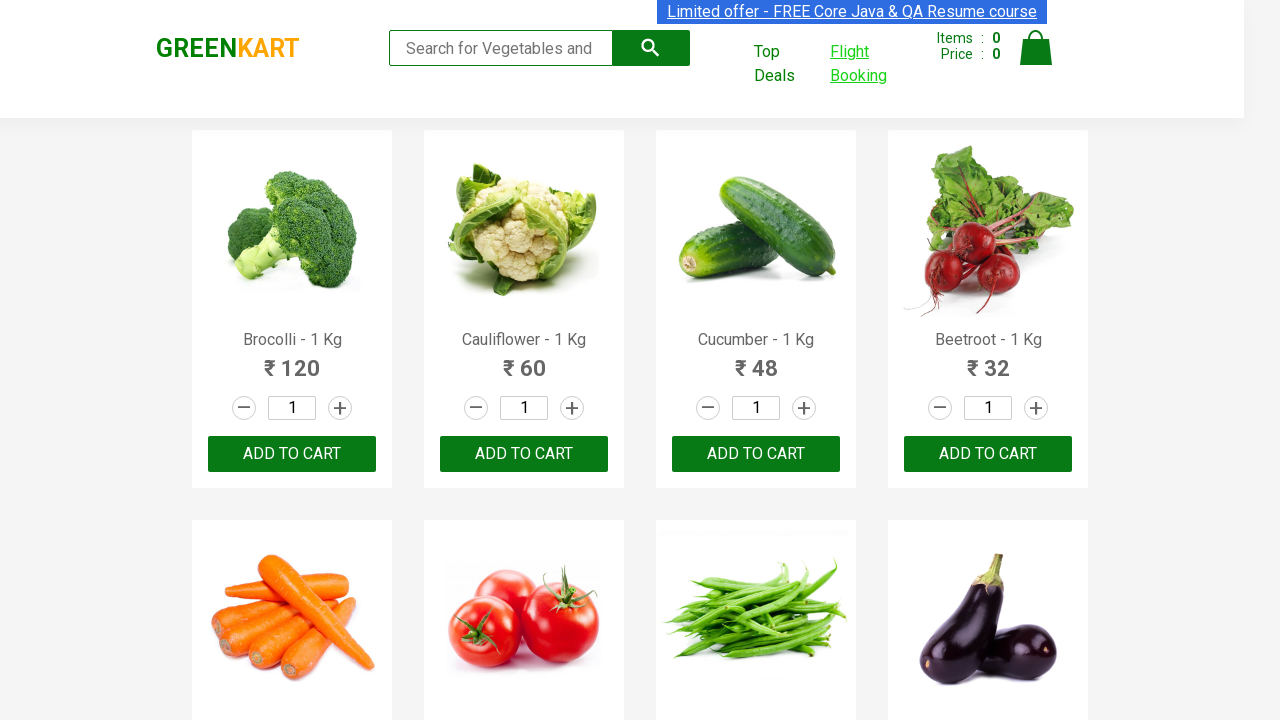

Identified newly opened flight booking page
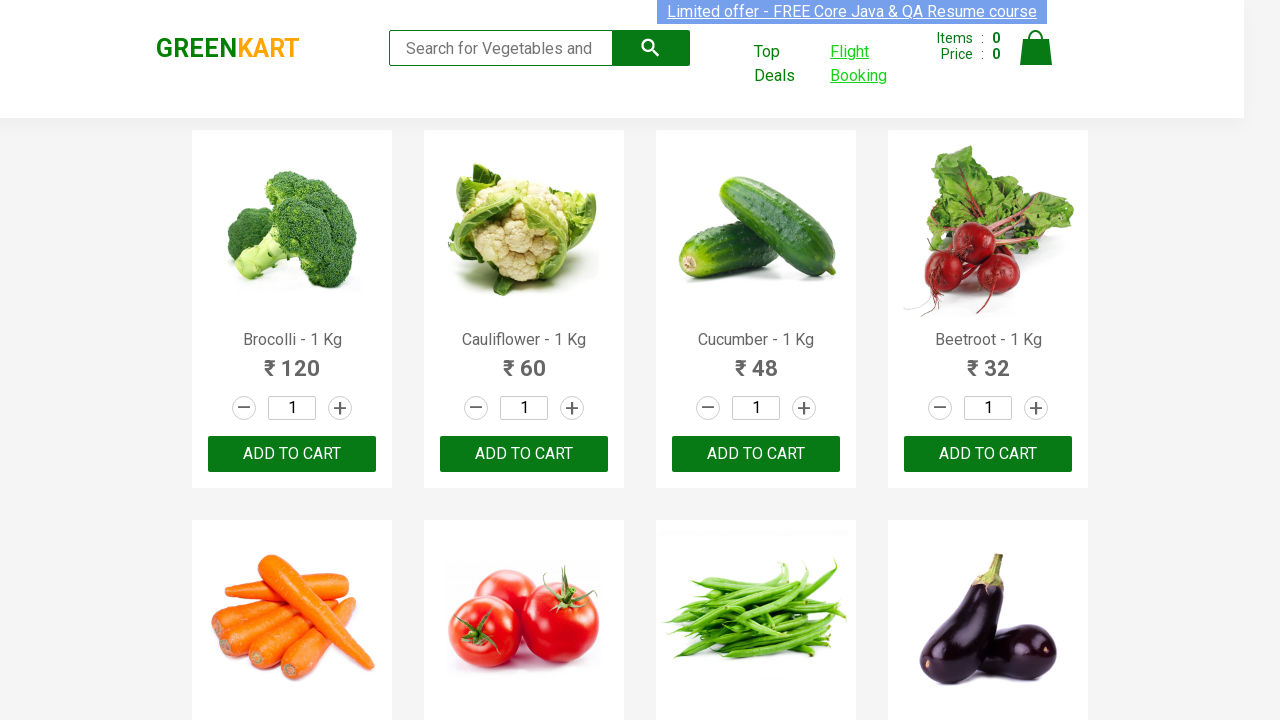

Brought flight booking page to front
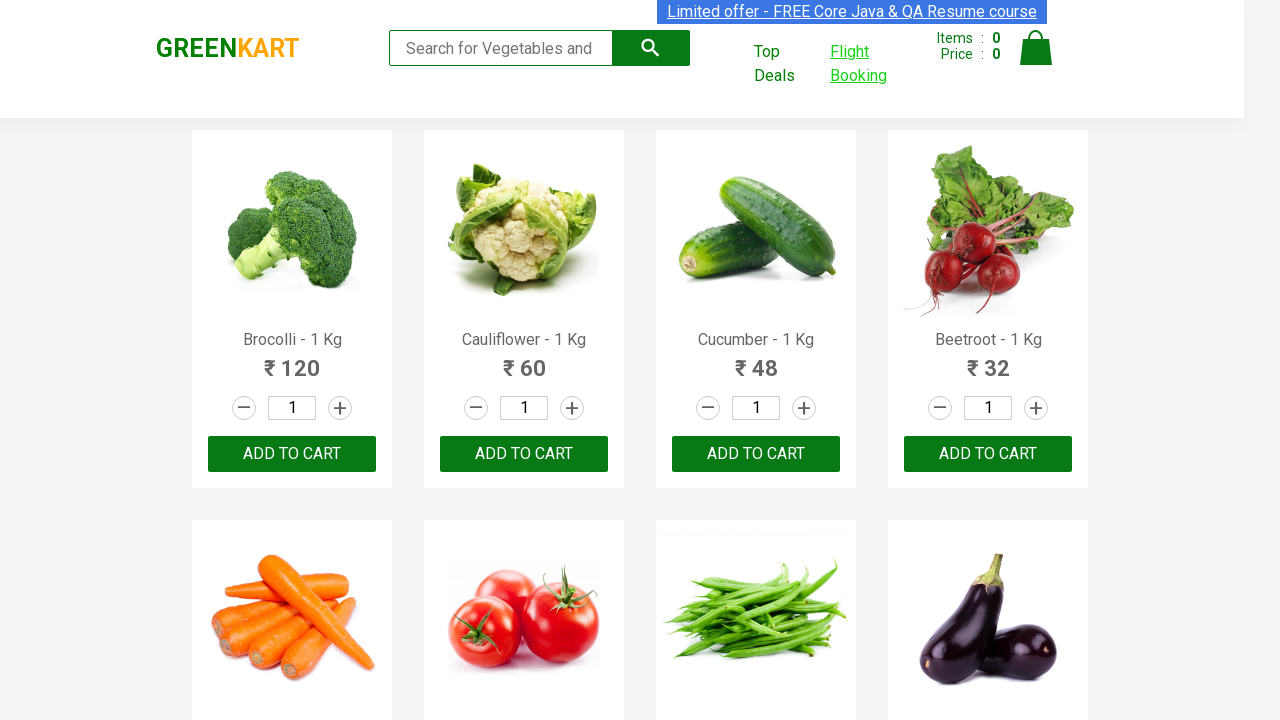

Selected Round Trip option at (187, 171) on #ctl00_mainContent_rbtnl_Trip_1
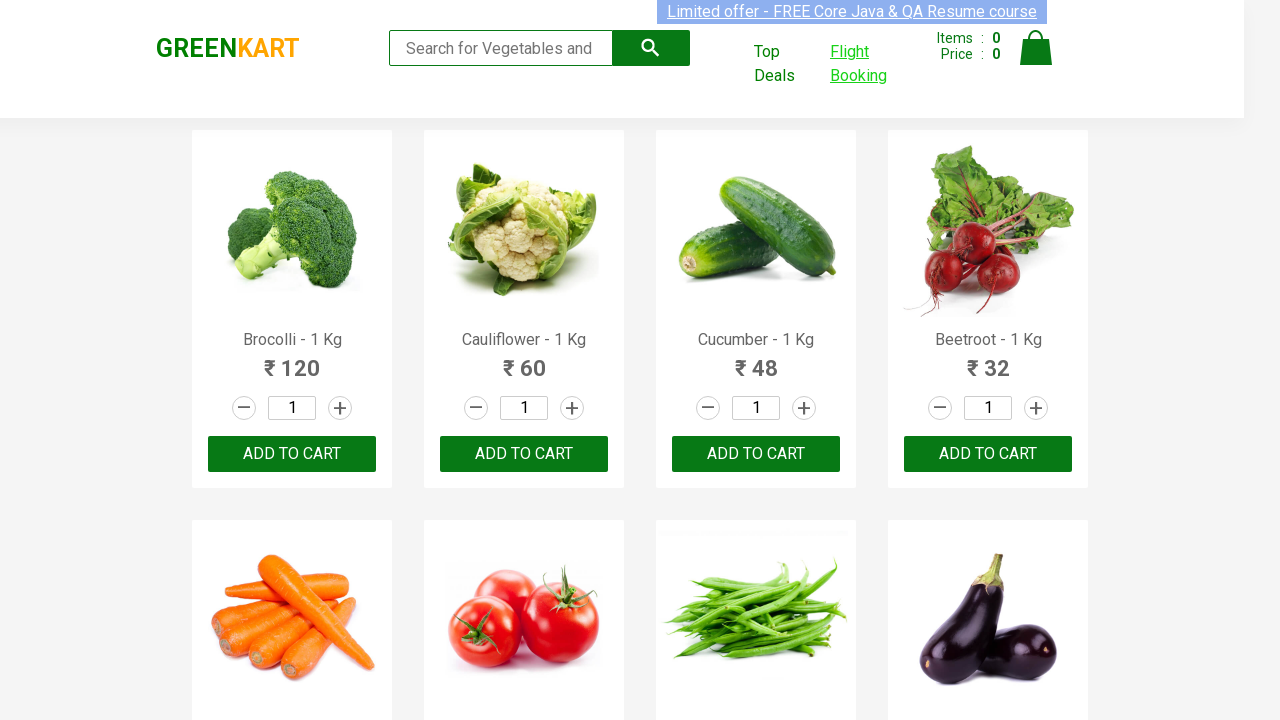

Opened departure city dropdown at (323, 244) on #ctl00_mainContent_ddl_originStation1_CTXTaction
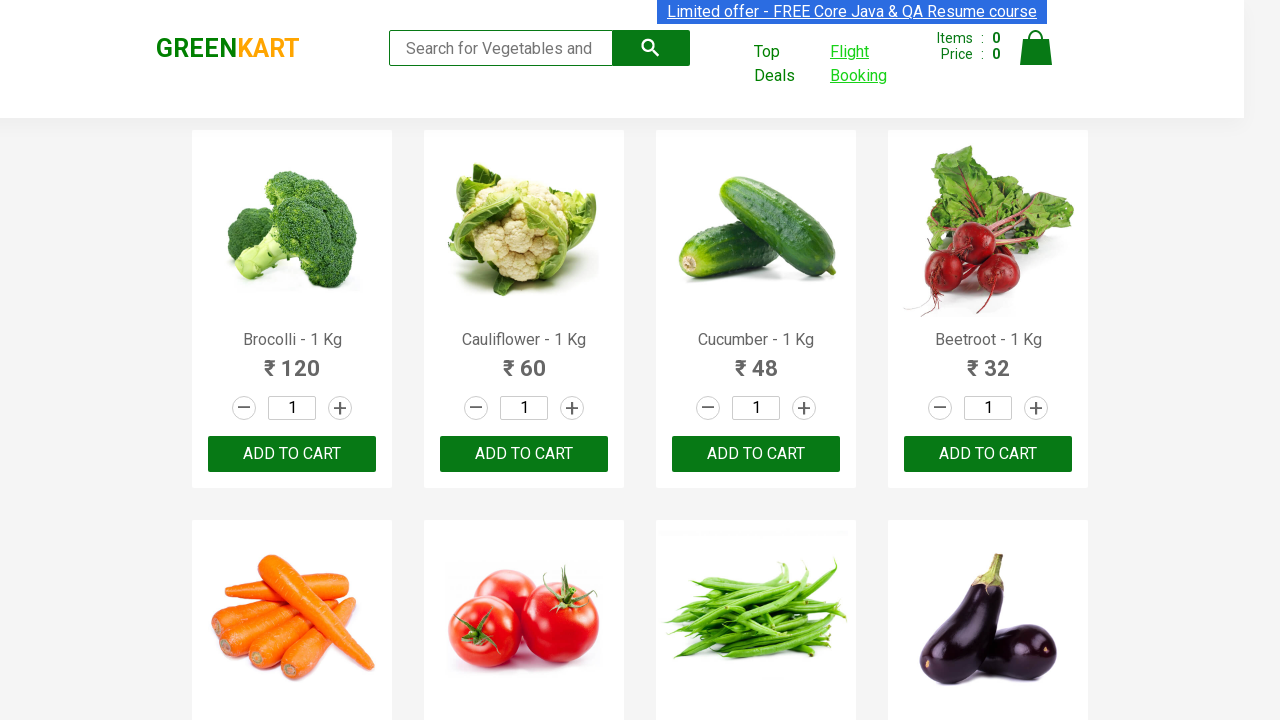

Selected Pune (PNQ) as departure city at (664, 328) on xpath=//a[contains(text(),' Pune (PNQ)')]
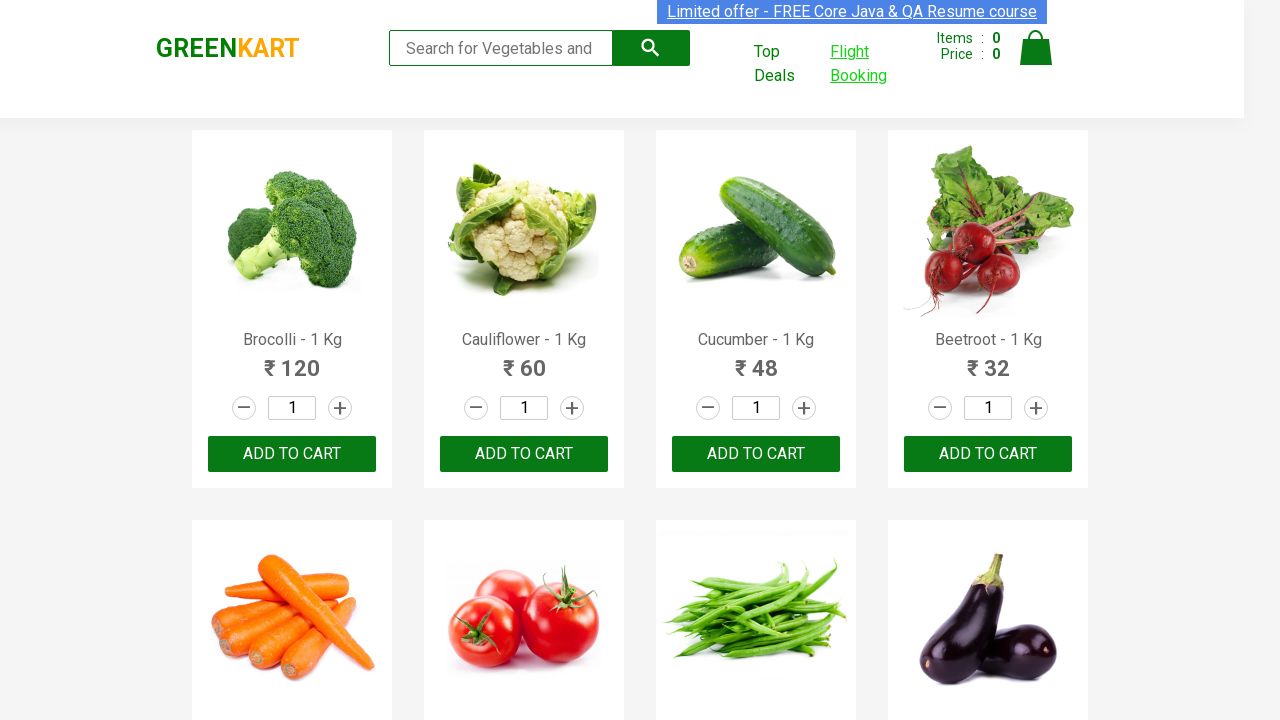

Selected Mumbai (BOM) as arrival city at (759, 484) on (//a[contains(text(),'Mumbai (BOM)')])[2]
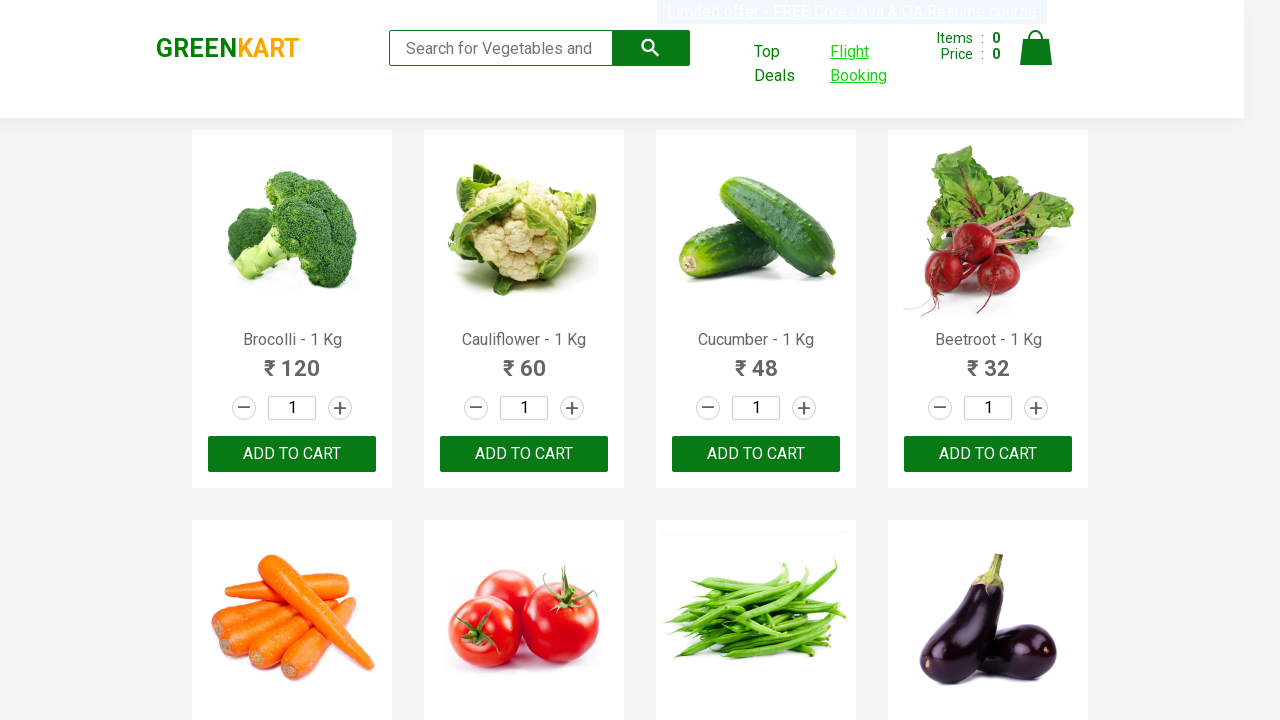

Selected departure date at (791, 430) on (//tbody/tr[5]/td[4])[1]
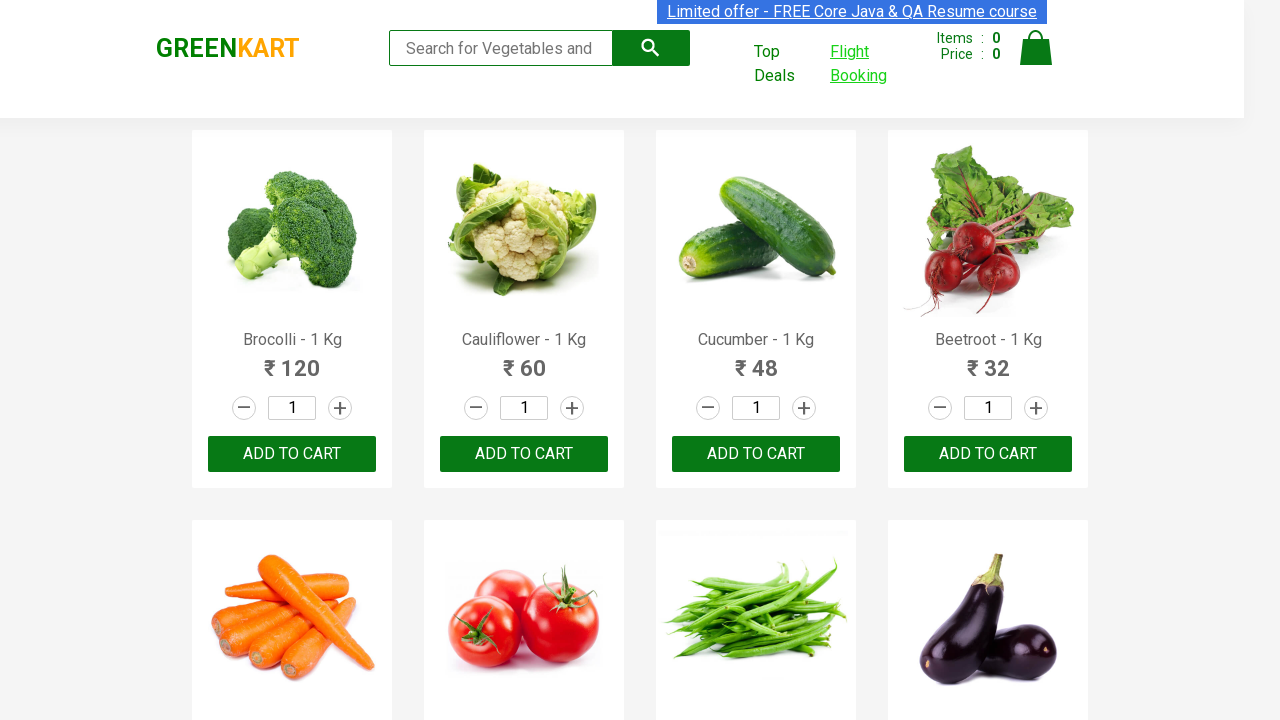

Opened passenger selection dropdown at (904, 243) on xpath=//div[@id='divpaxinfo']
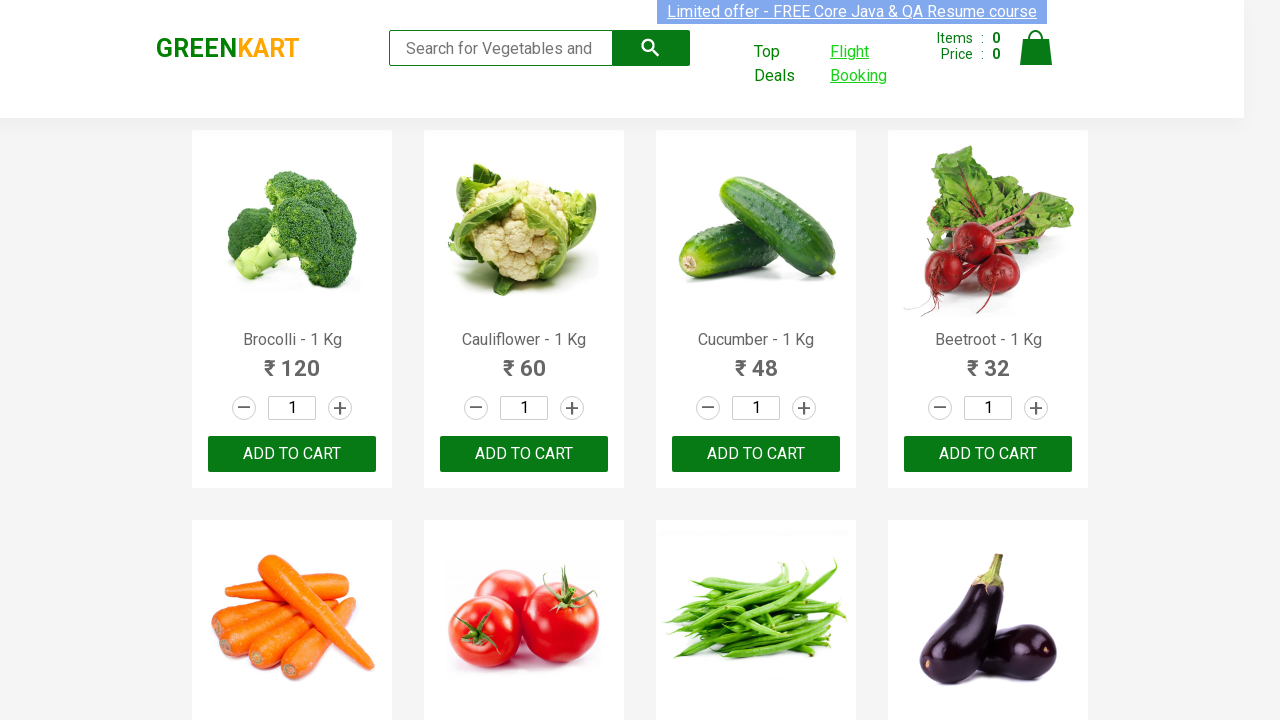

Added adult passenger 1 of 4 at (982, 288) on xpath=//span[@id='hrefIncAdt']
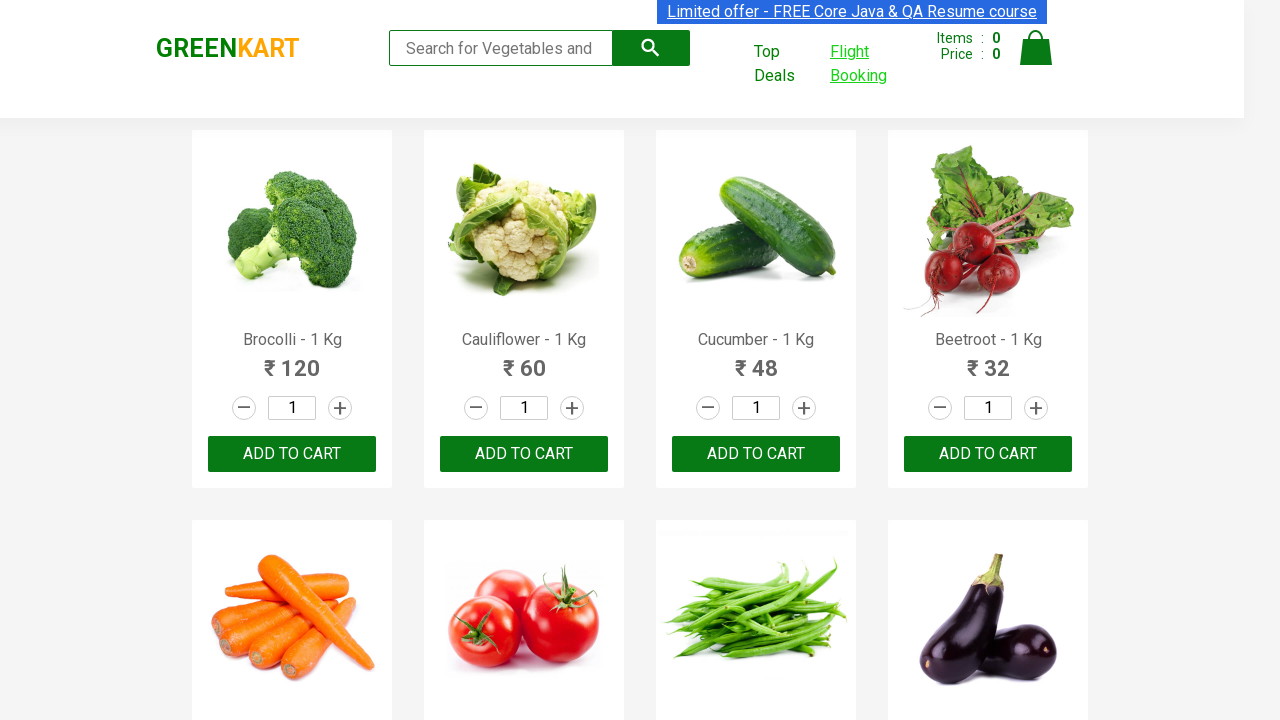

Added adult passenger 2 of 4 at (982, 288) on xpath=//span[@id='hrefIncAdt']
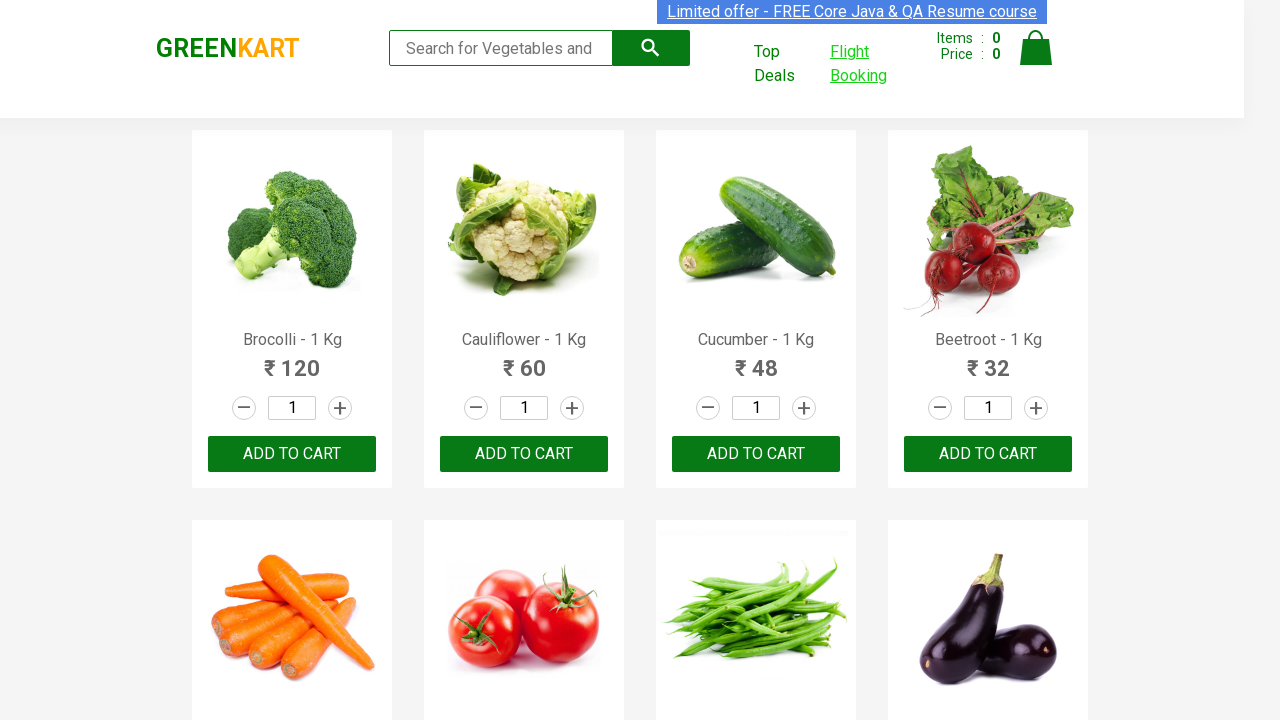

Added adult passenger 3 of 4 at (982, 288) on xpath=//span[@id='hrefIncAdt']
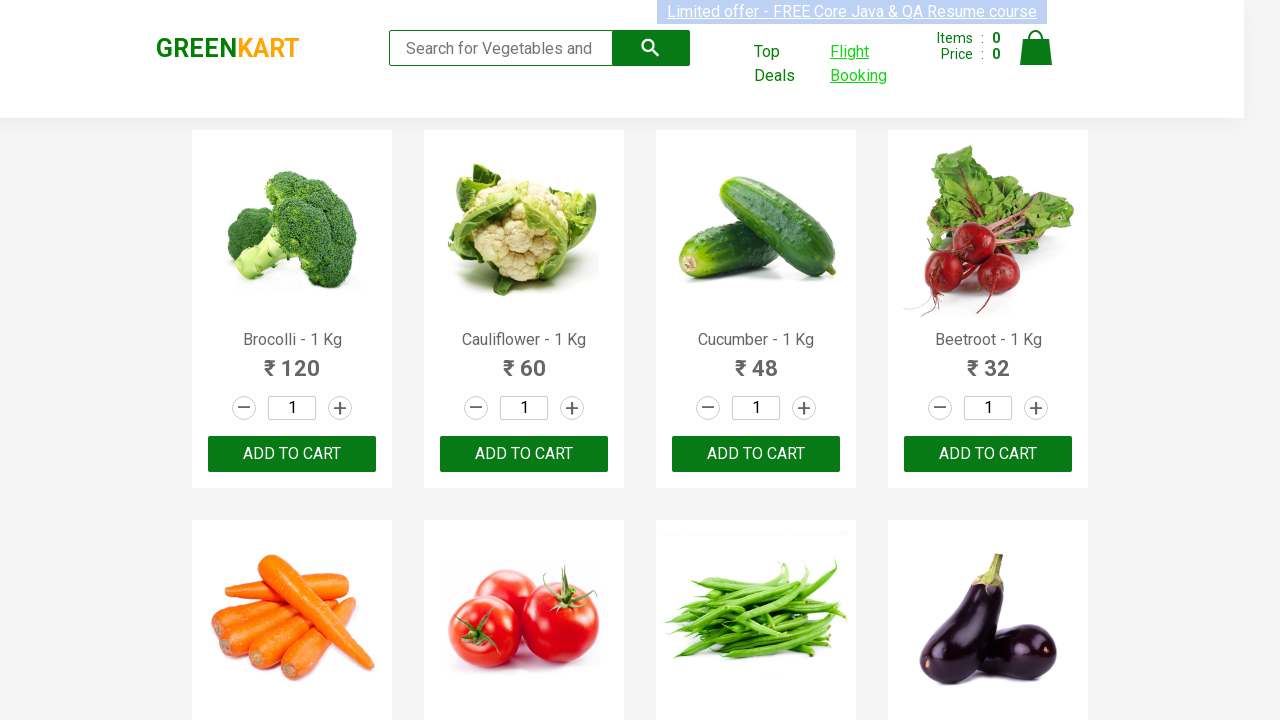

Added adult passenger 4 of 4 at (982, 288) on xpath=//span[@id='hrefIncAdt']
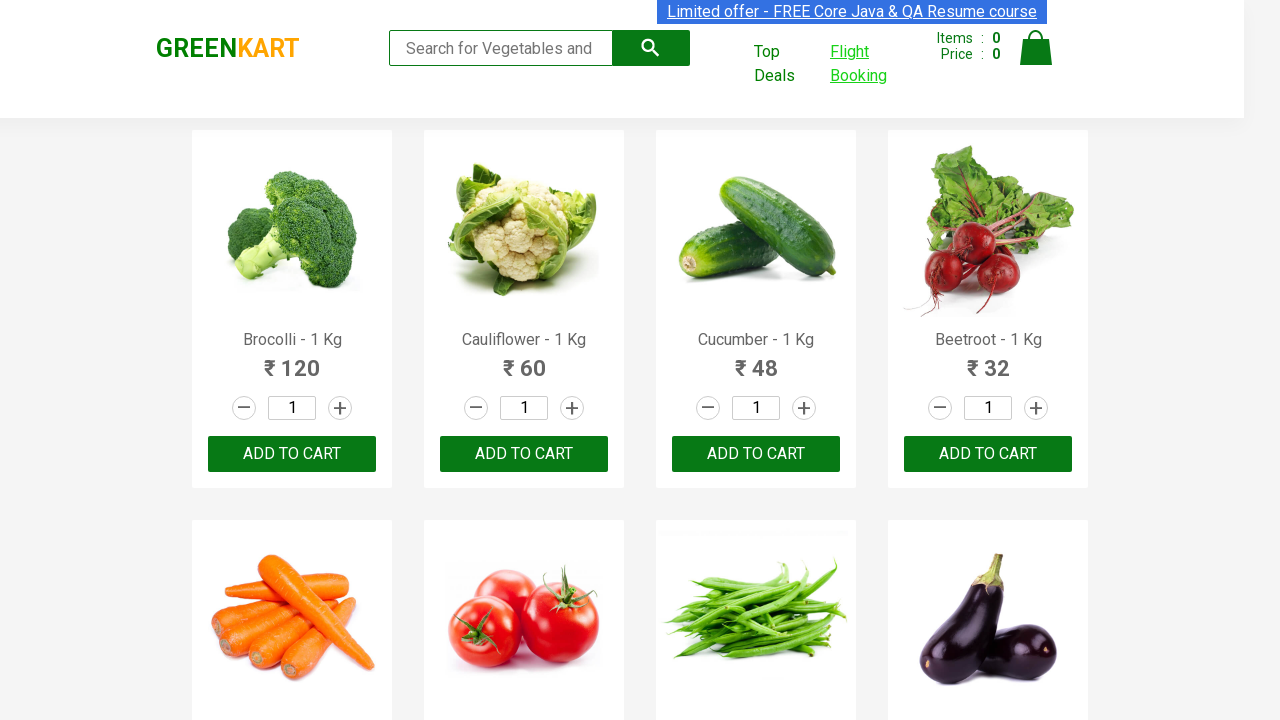

Added child passenger 1 of 4 at (982, 330) on xpath=//span[@id='hrefIncChd']
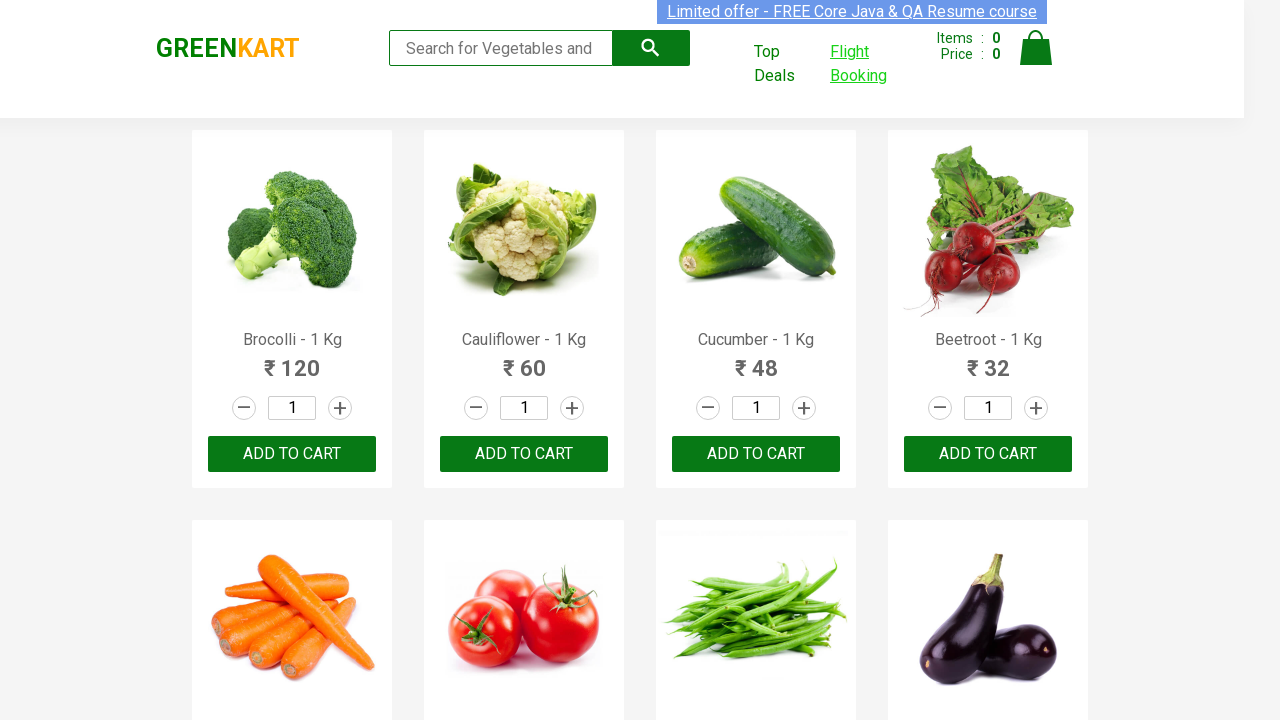

Added child passenger 2 of 4 at (982, 330) on xpath=//span[@id='hrefIncChd']
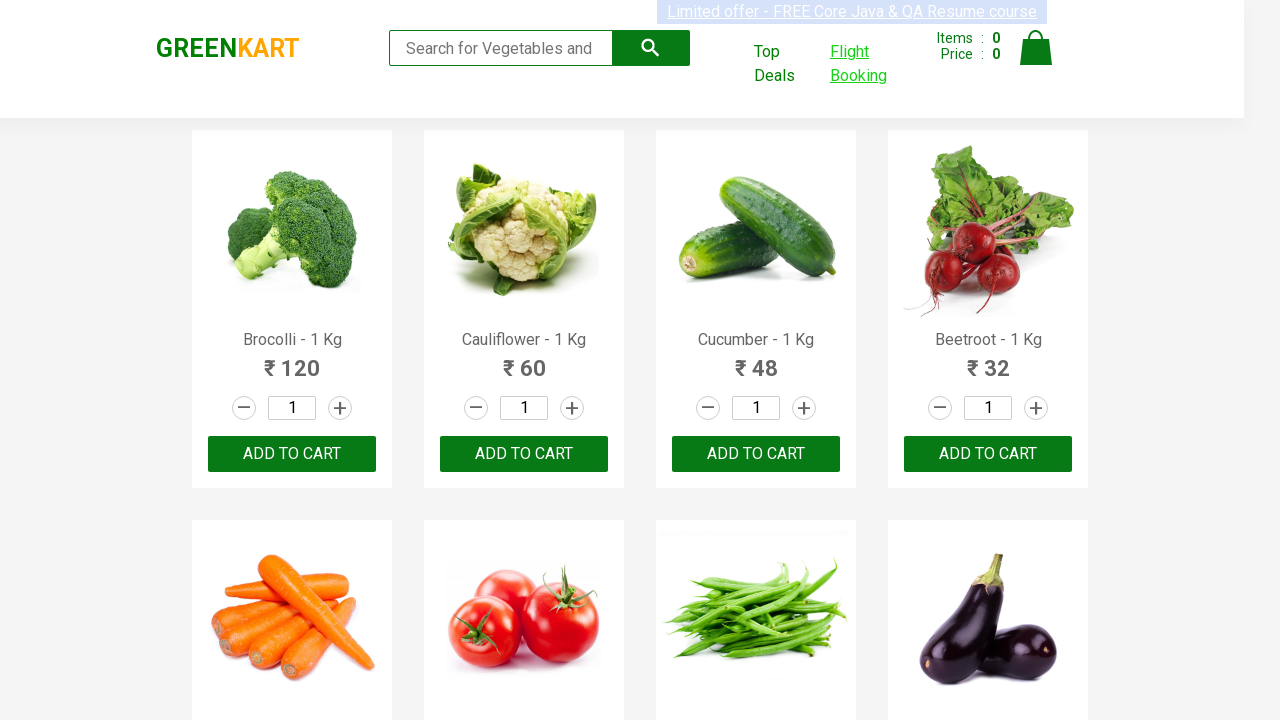

Added child passenger 3 of 4 at (982, 330) on xpath=//span[@id='hrefIncChd']
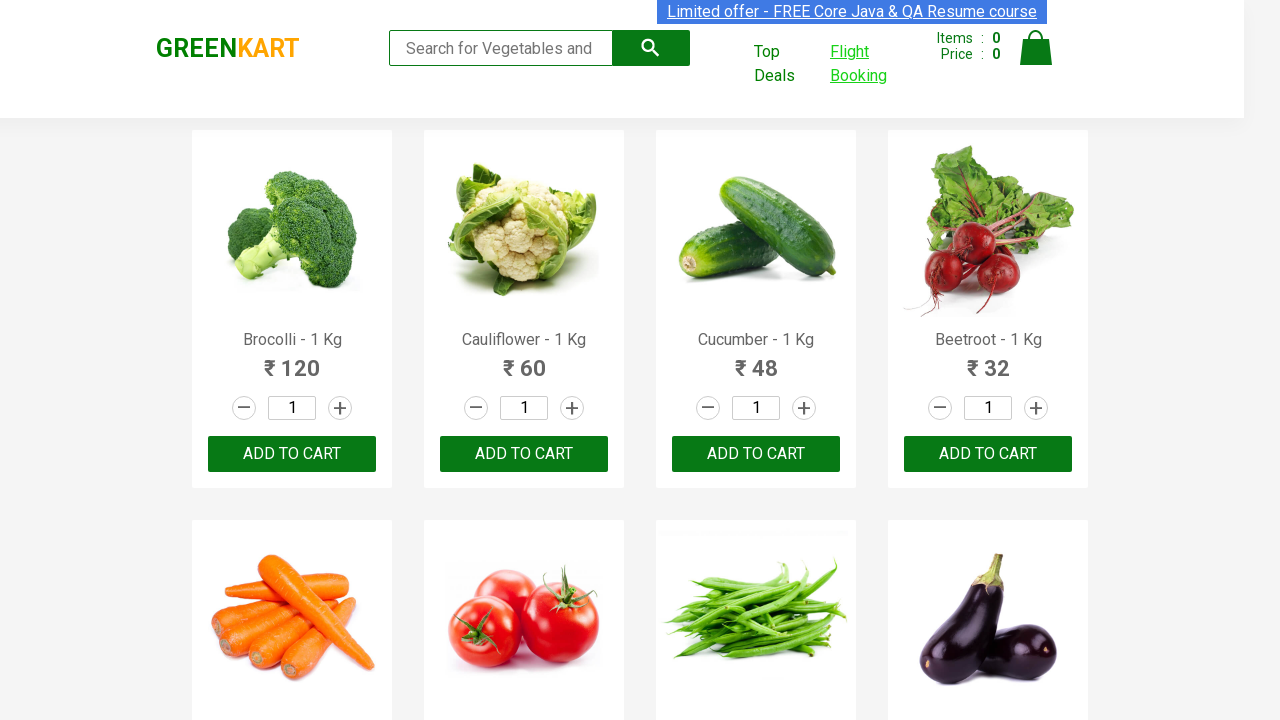

Added child passenger 4 of 4 at (982, 330) on xpath=//span[@id='hrefIncChd']
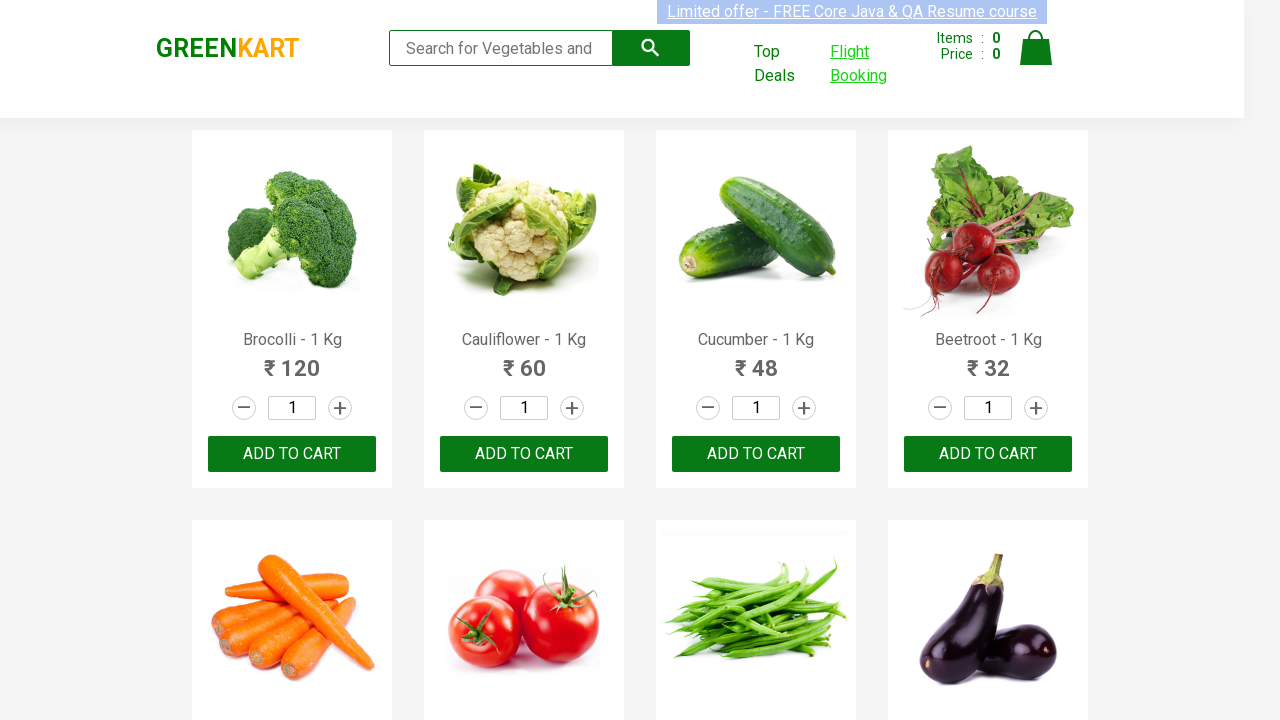

Added infant passenger 1 of 2 at (982, 372) on xpath=//span[@id='hrefIncInf']
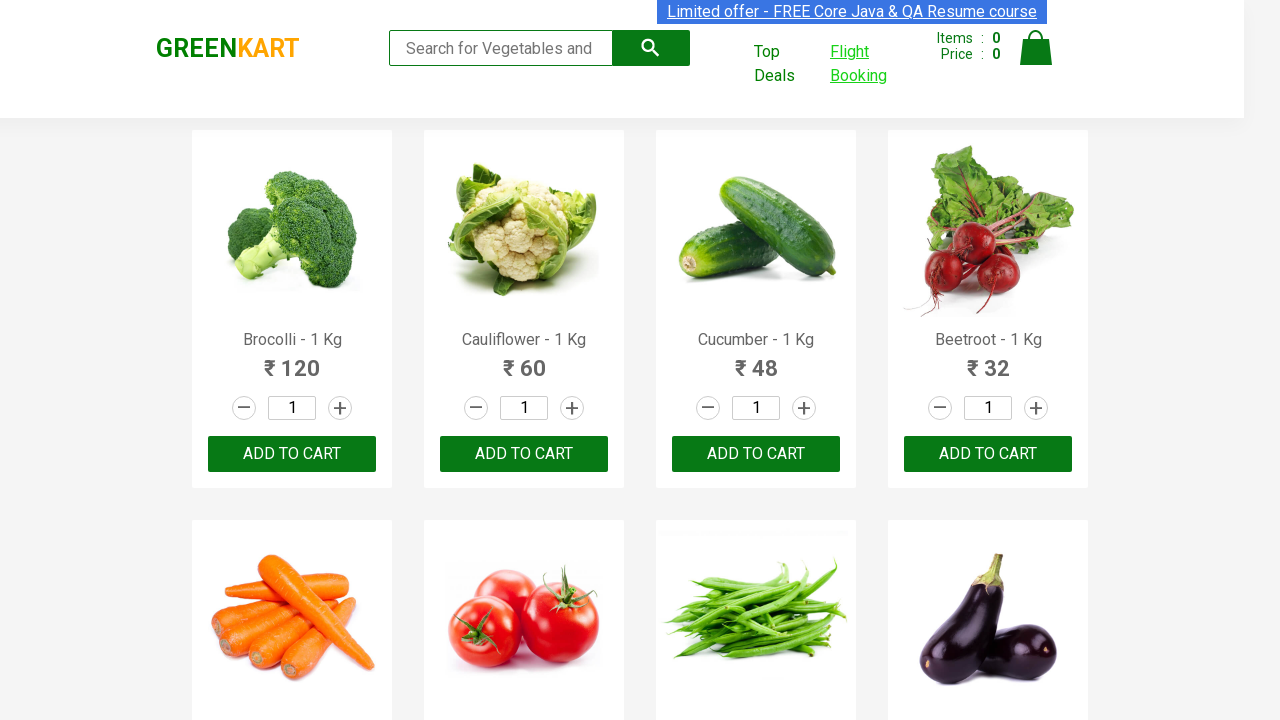

Added infant passenger 2 of 2 at (982, 372) on xpath=//span[@id='hrefIncInf']
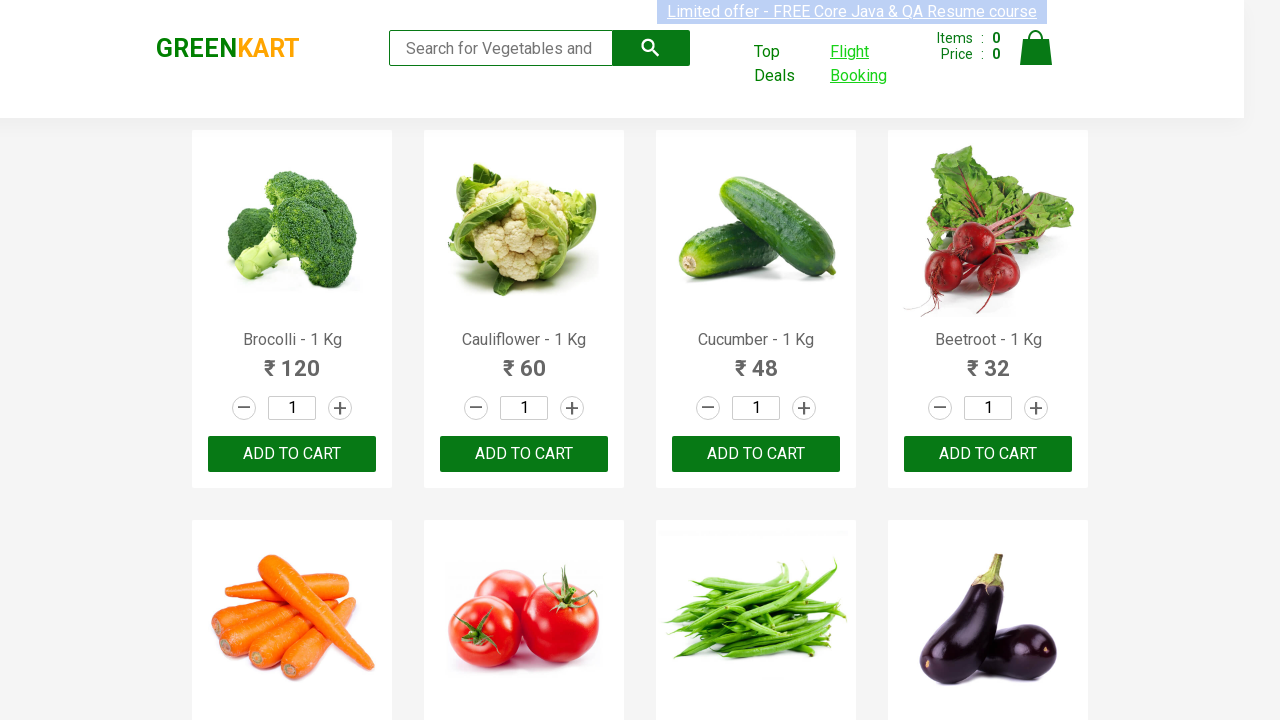

Closed passenger selection dropdown at (914, 416) on xpath=//input[@id='btnclosepaxoption']
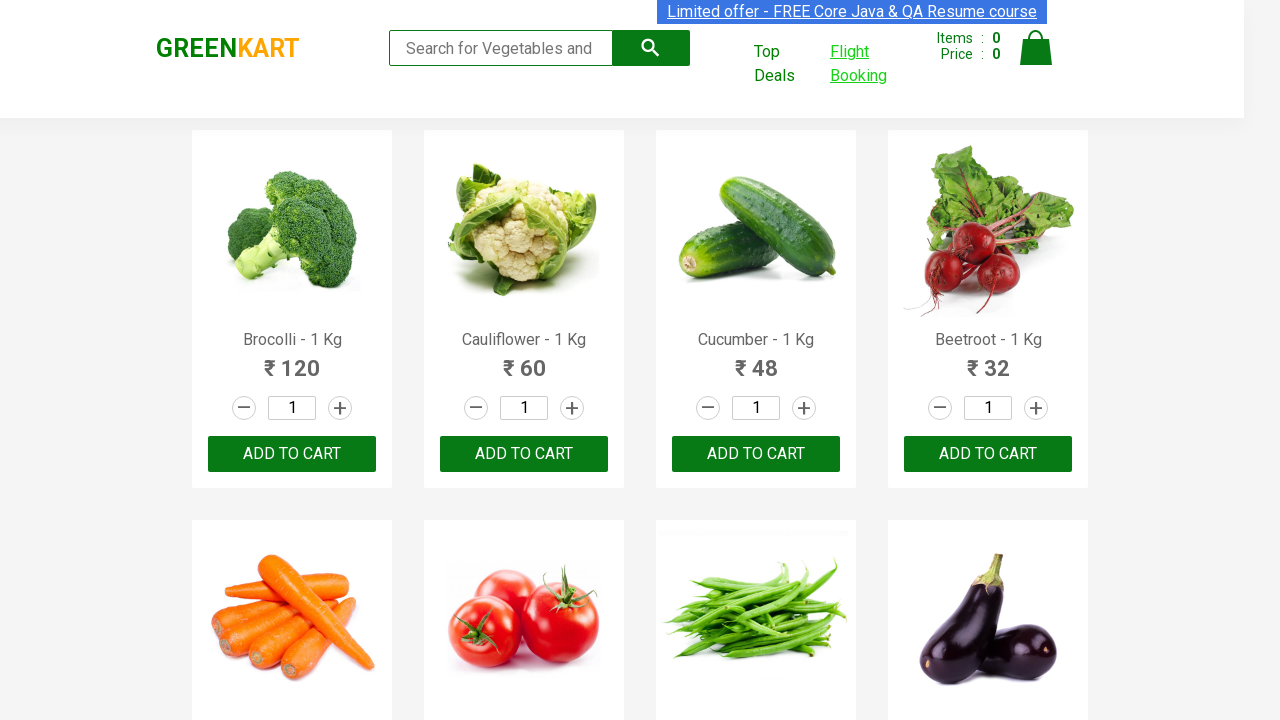

Selected USD currency from dropdown on //select[@id='ctl00_mainContent_DropDownListCurrency']
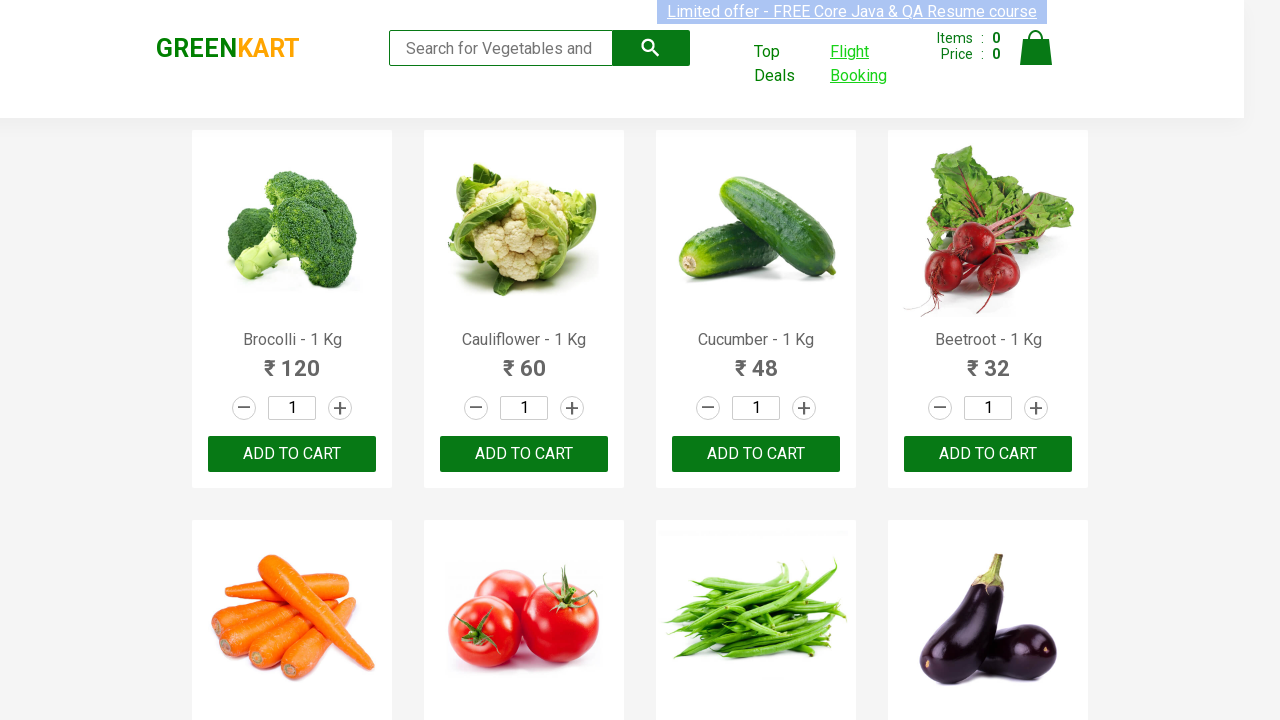

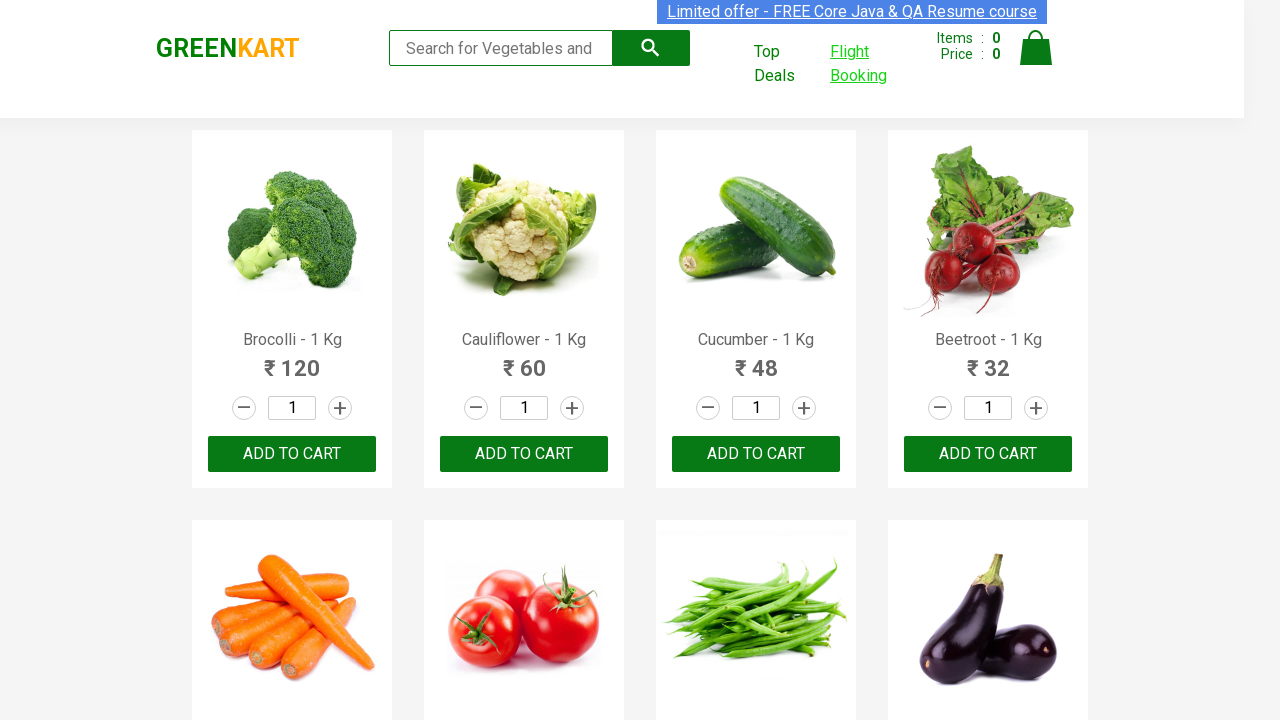